Tests opening a new browser window and navigating to a different page in it, then verifies that two windows/contexts are open.

Starting URL: https://the-internet.herokuapp.com

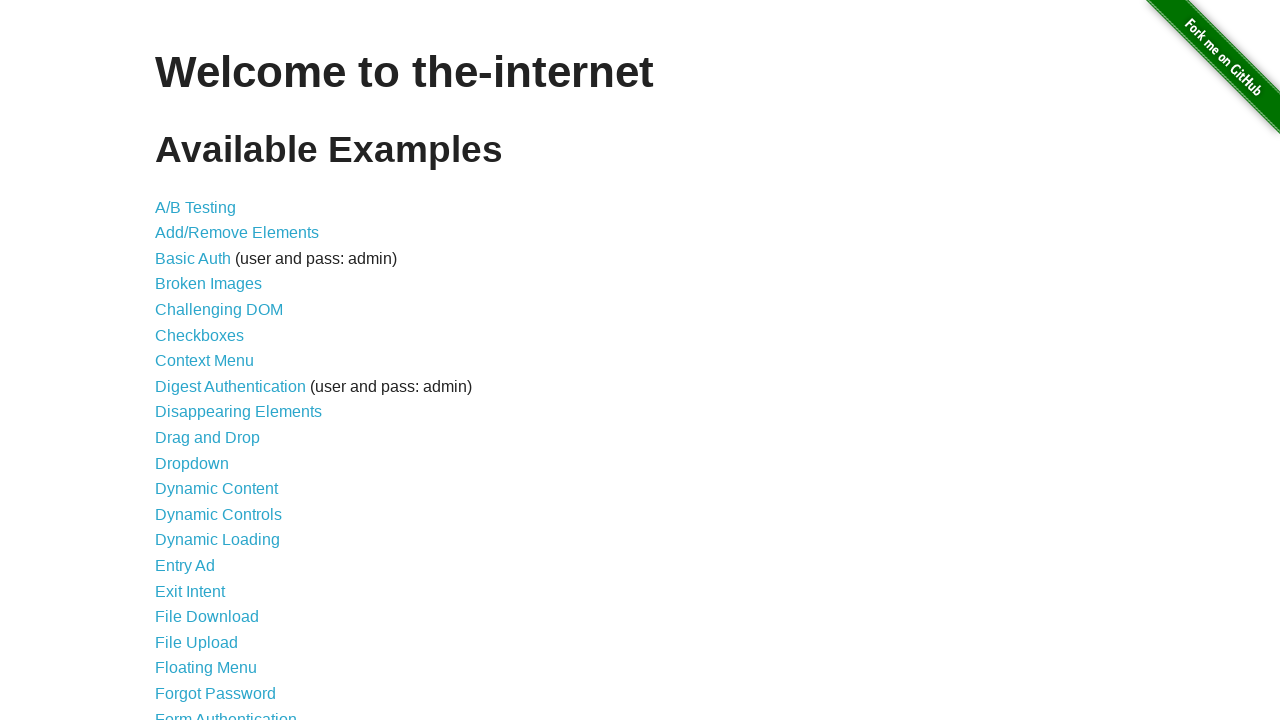

Opened a new page/window in the browser context
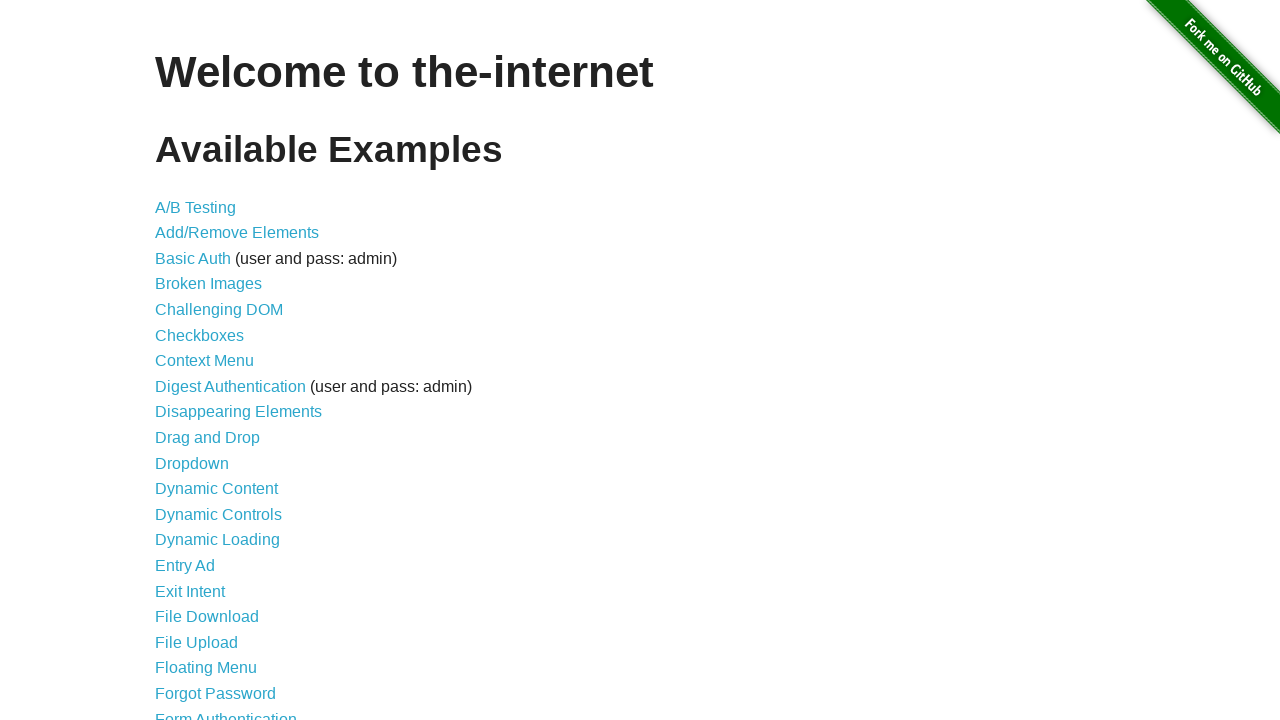

Navigated new page to typos URL
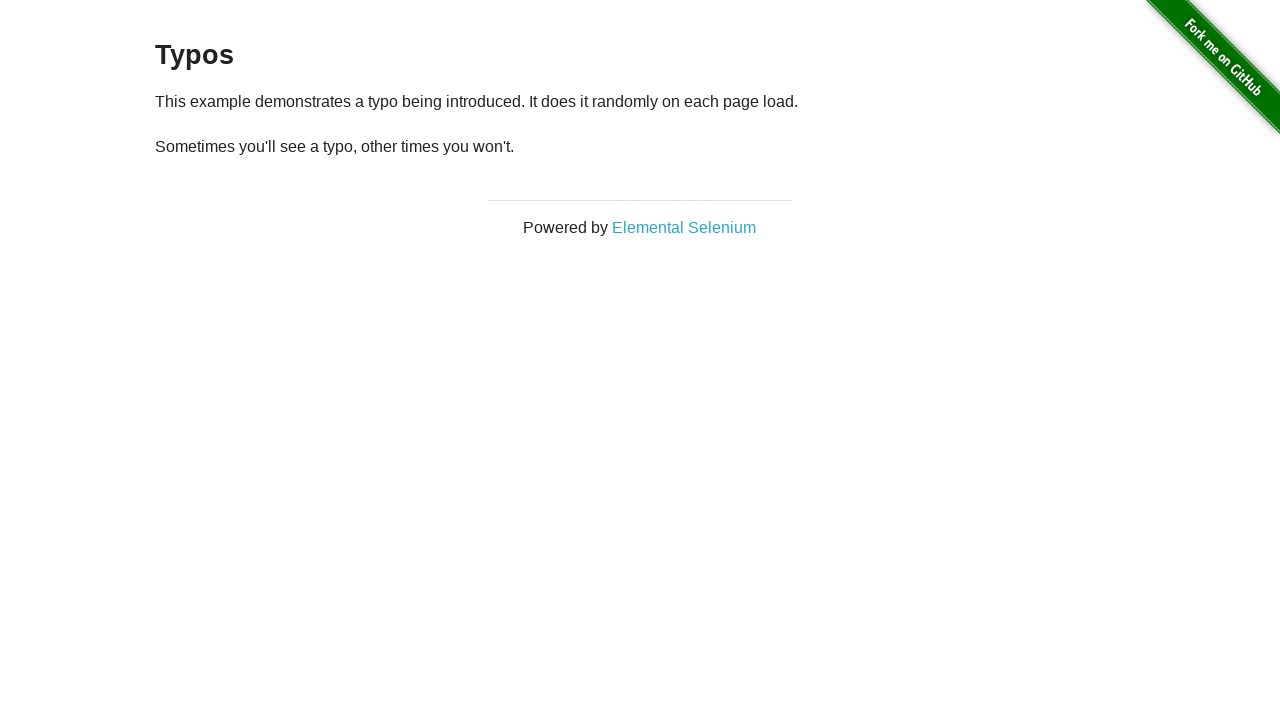

Verified that 2 pages are open in the context
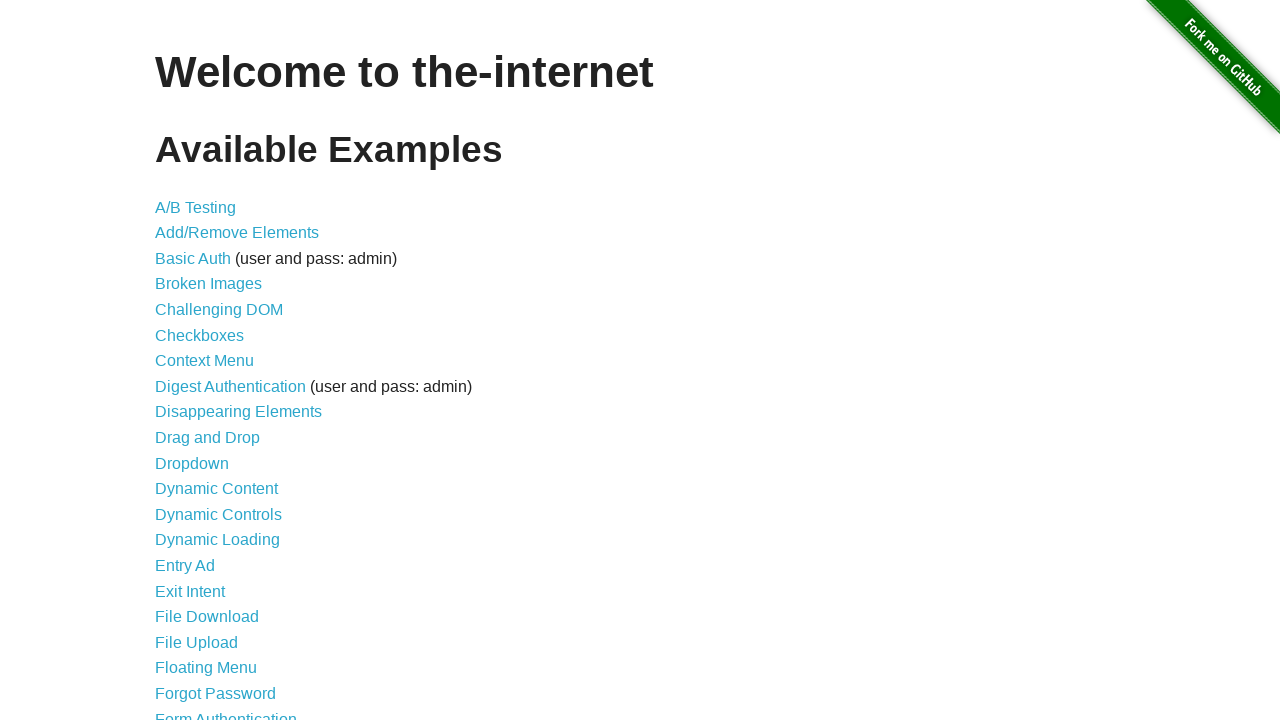

Assertion passed: exactly 2 windows/contexts are open
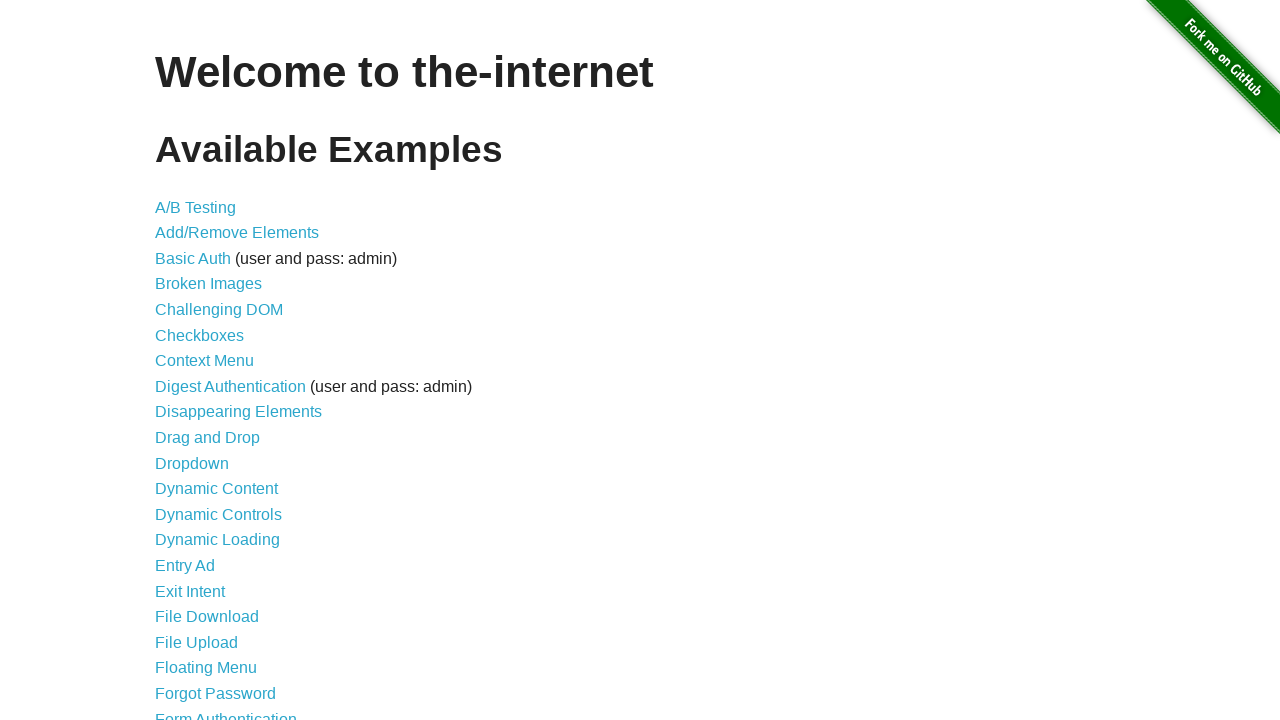

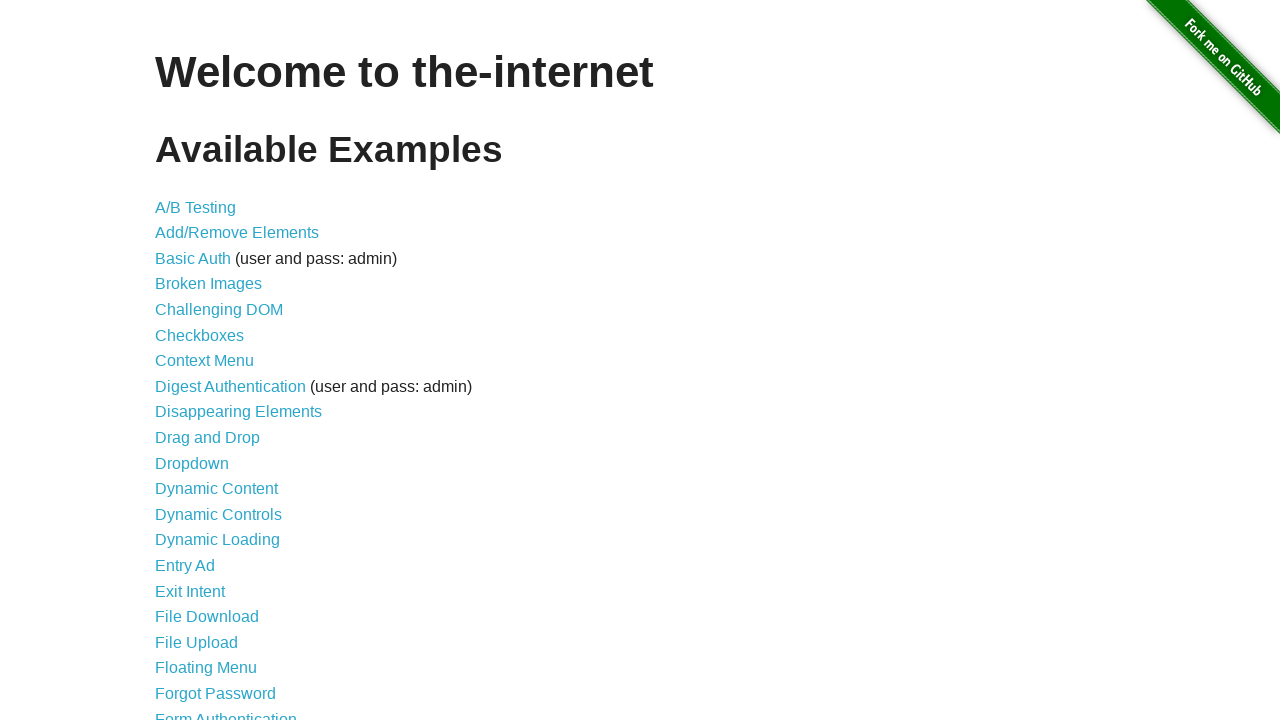